Tests iframe interaction using frame() method by name attribute, filling first name and last name fields inside an iframe

Starting URL: https://letcode.in/frame

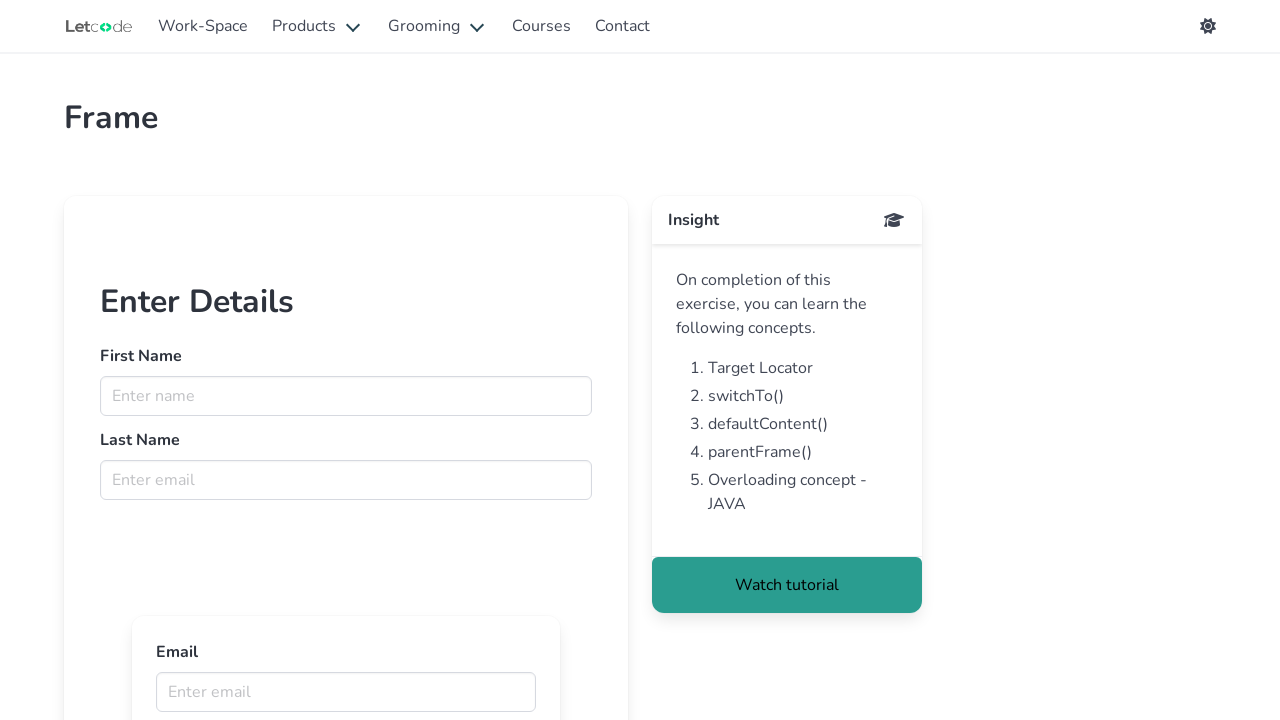

Located iframe with name 'firstFr'
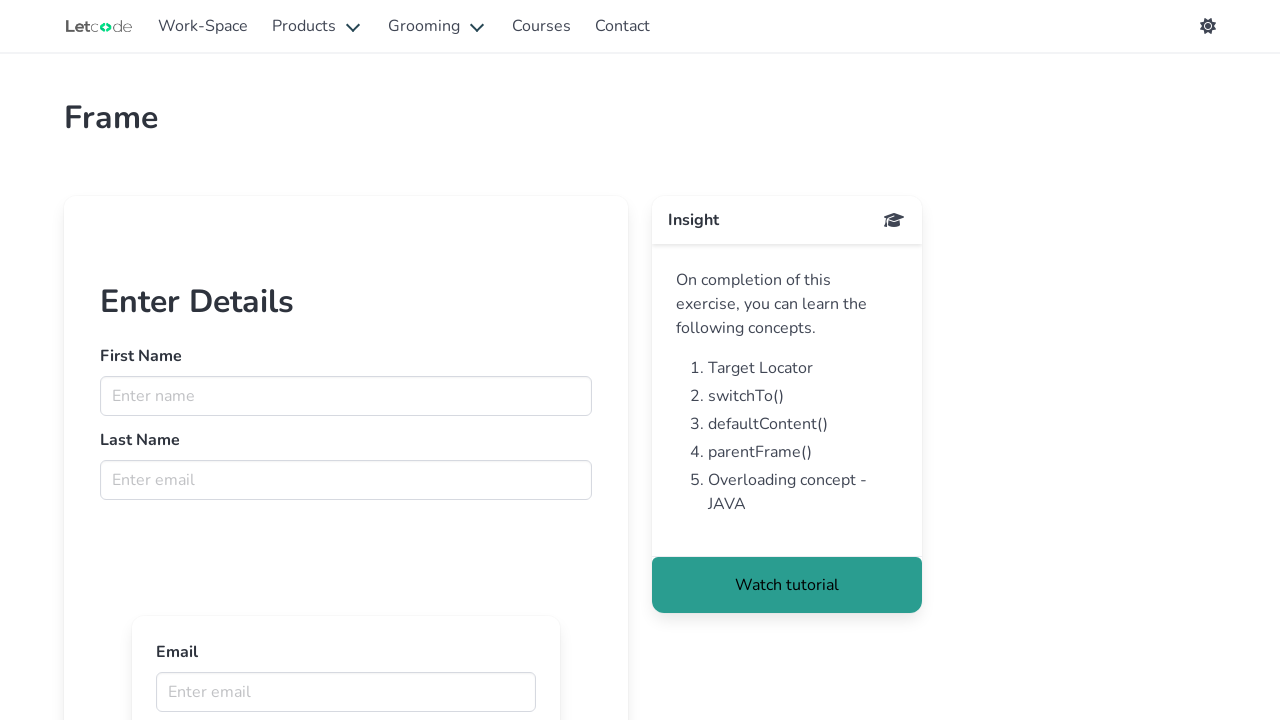

Filled first name field with 'Shivani' inside iframe on [name="fname"]
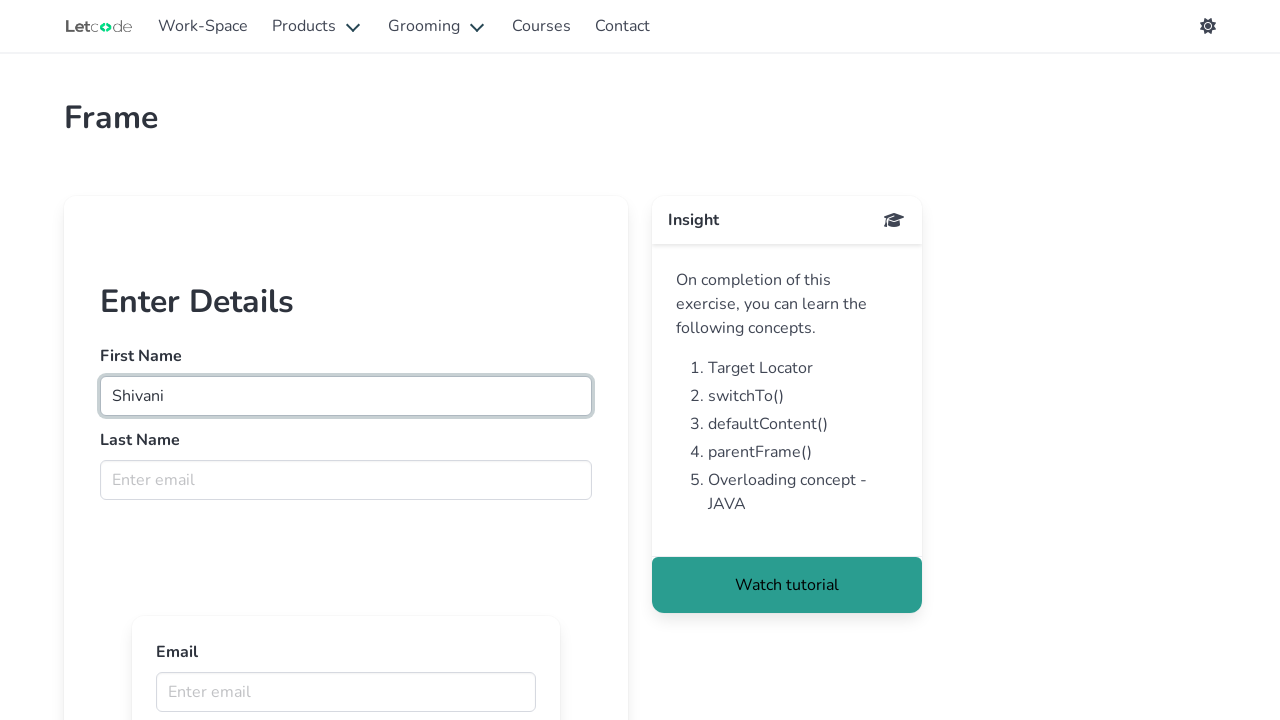

Filled last name field with 'Hedau' inside iframe on [name="lname"]
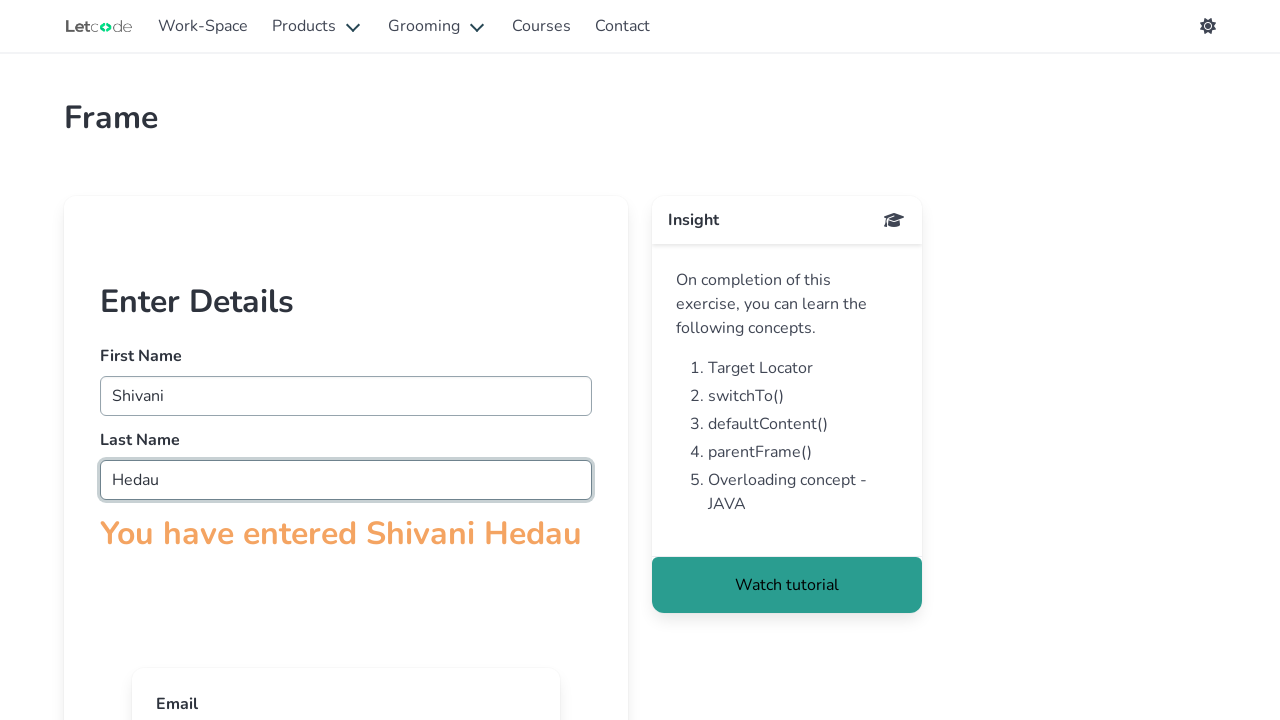

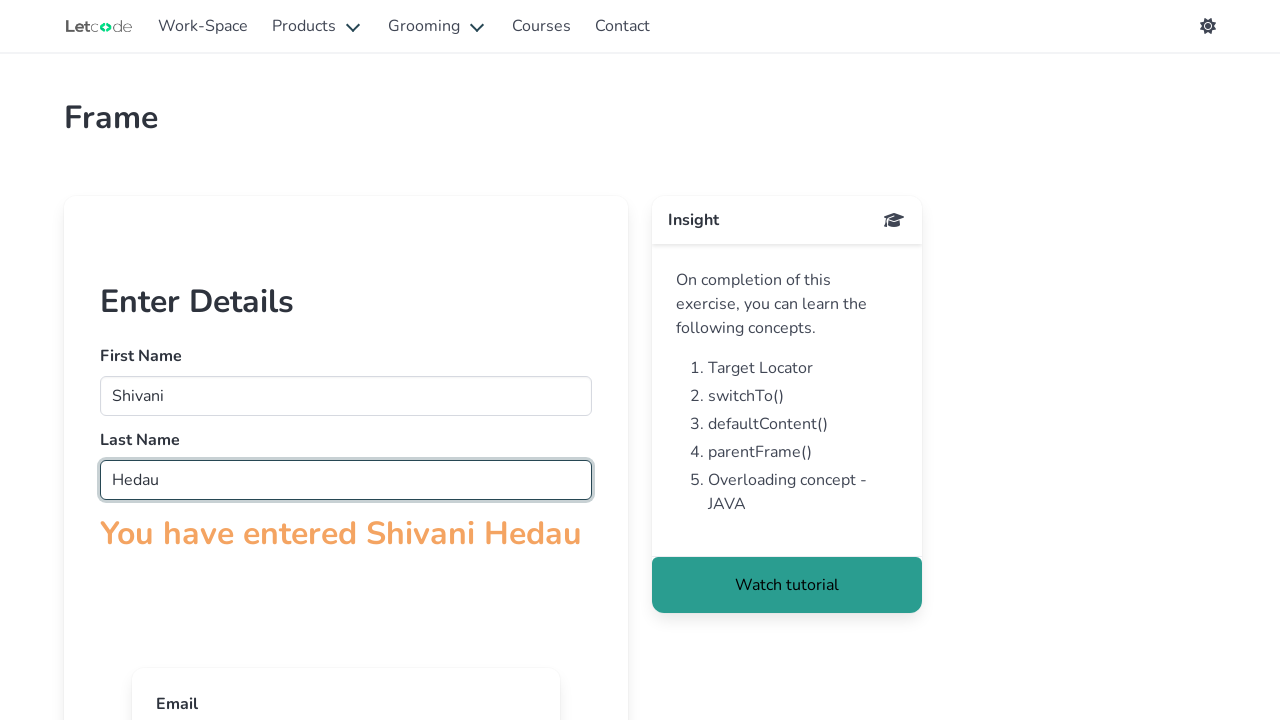